Tests form submission with a blank username while filling other fields with valid data

Starting URL: https://demoqa.com/

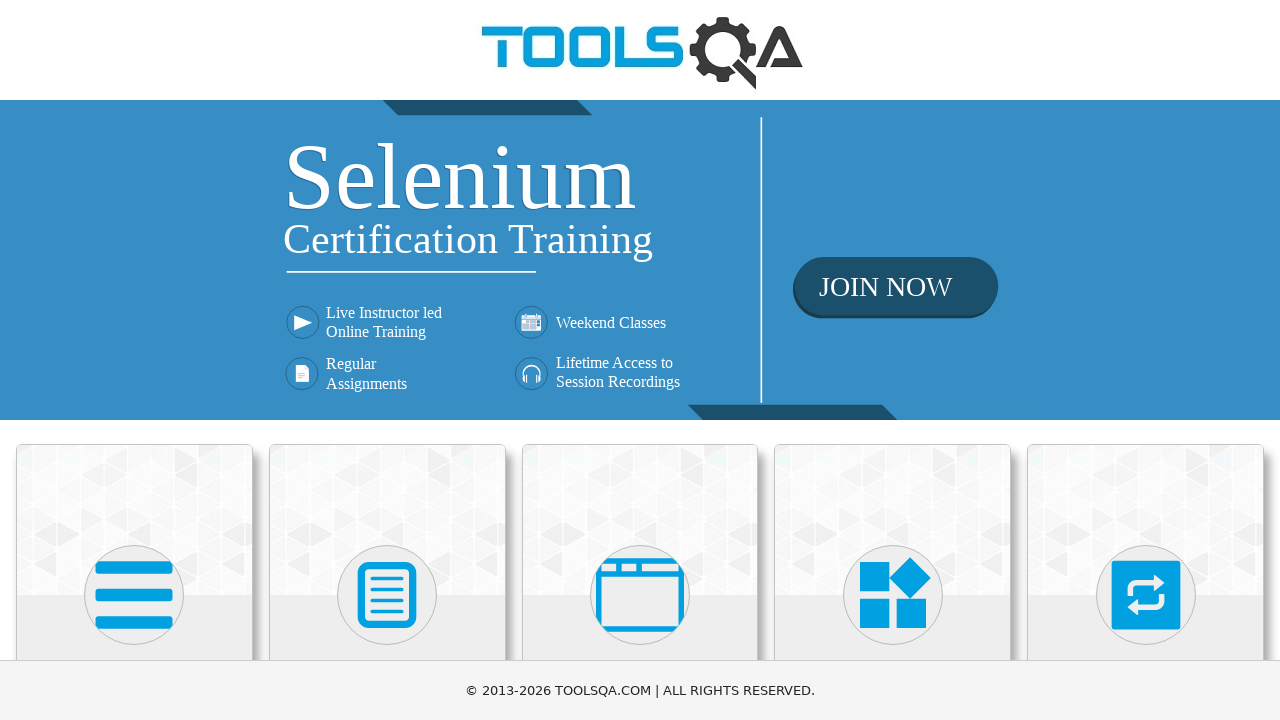

Clicked on Forms Elements card at (134, 520) on .card-up
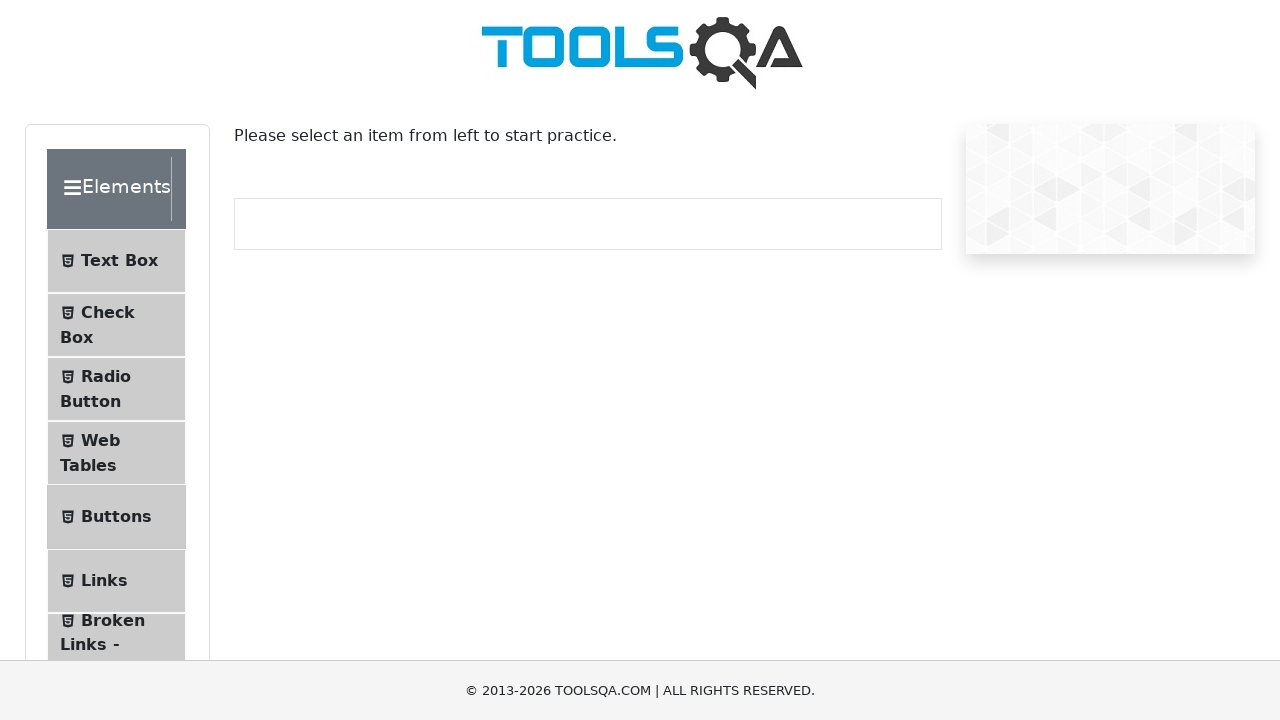

Clicked on TextBox menu item at (116, 261) on #item-0
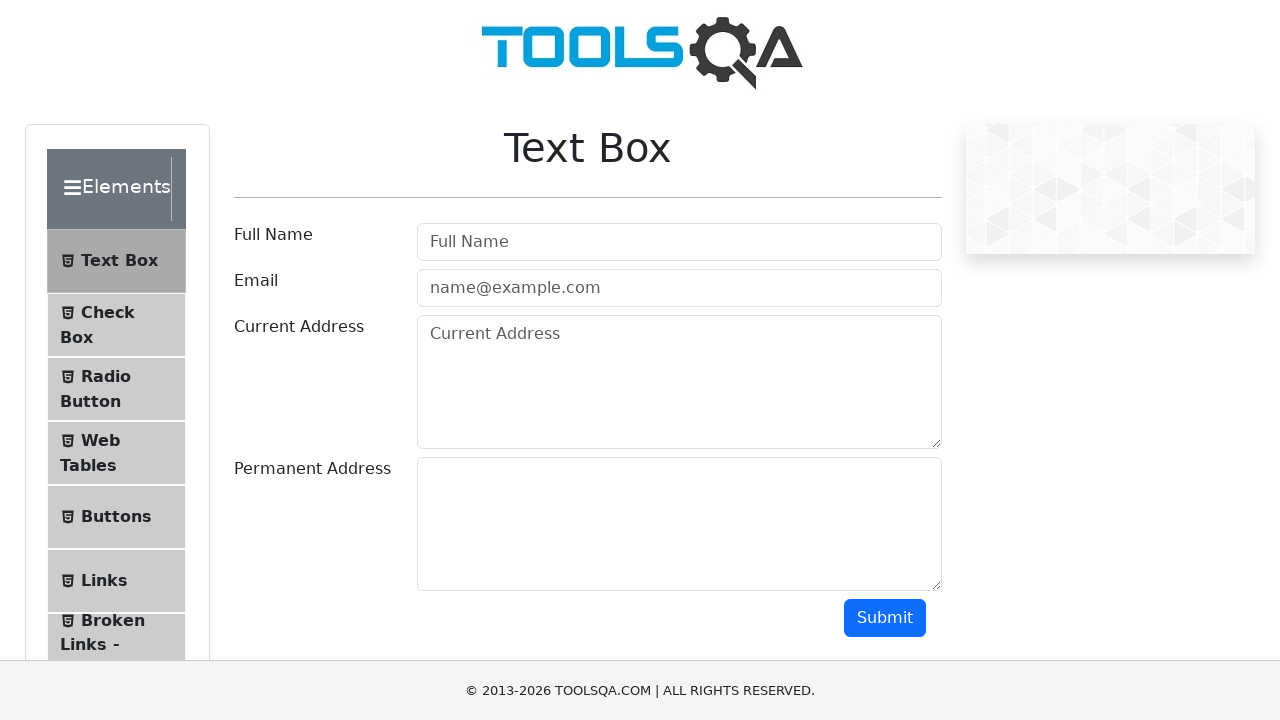

Filled username field with blank space on #userName
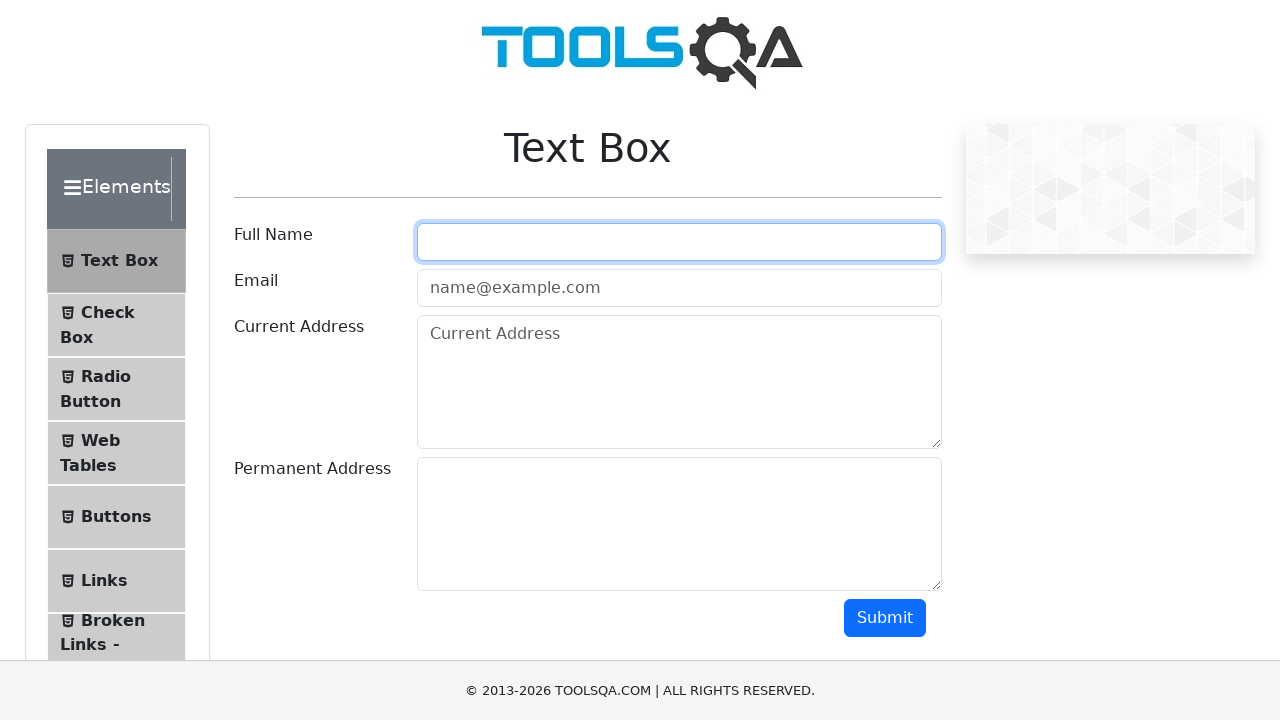

Filled email field with 'abc@gmail.com' on #userEmail
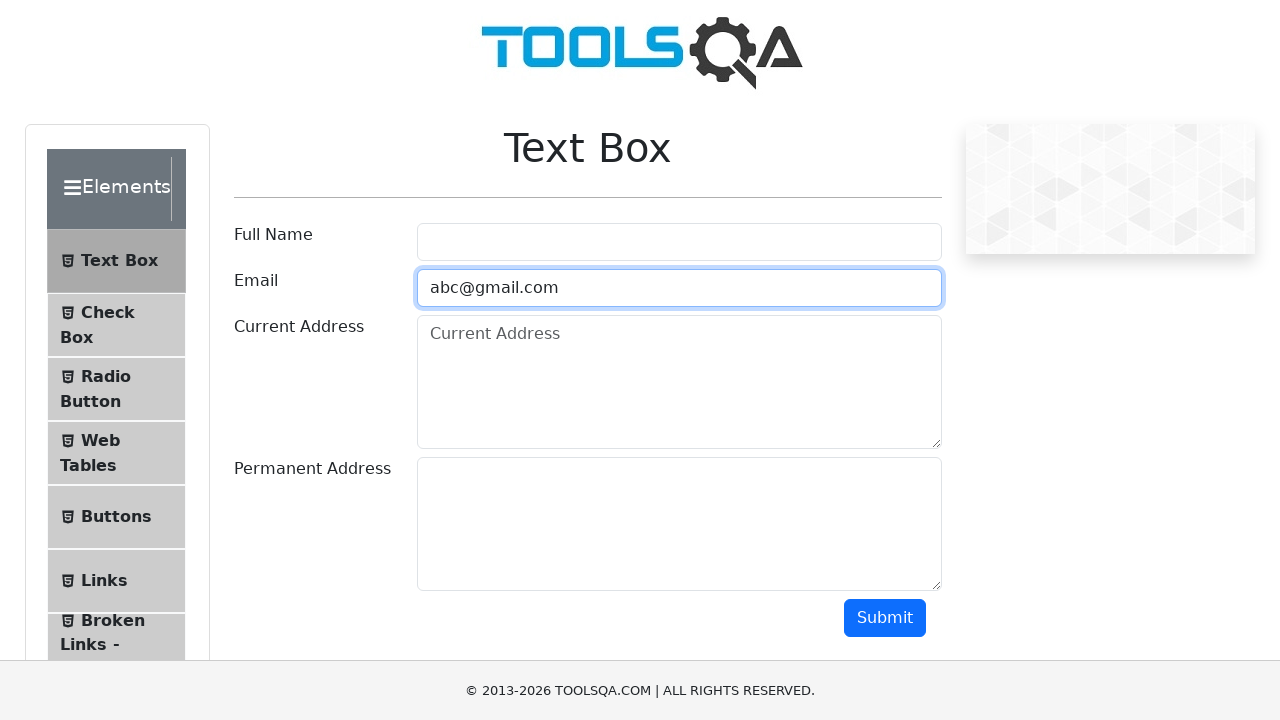

Filled current address field with '123 abcd, zdjfv, ajwerfbj' on #currentAddress
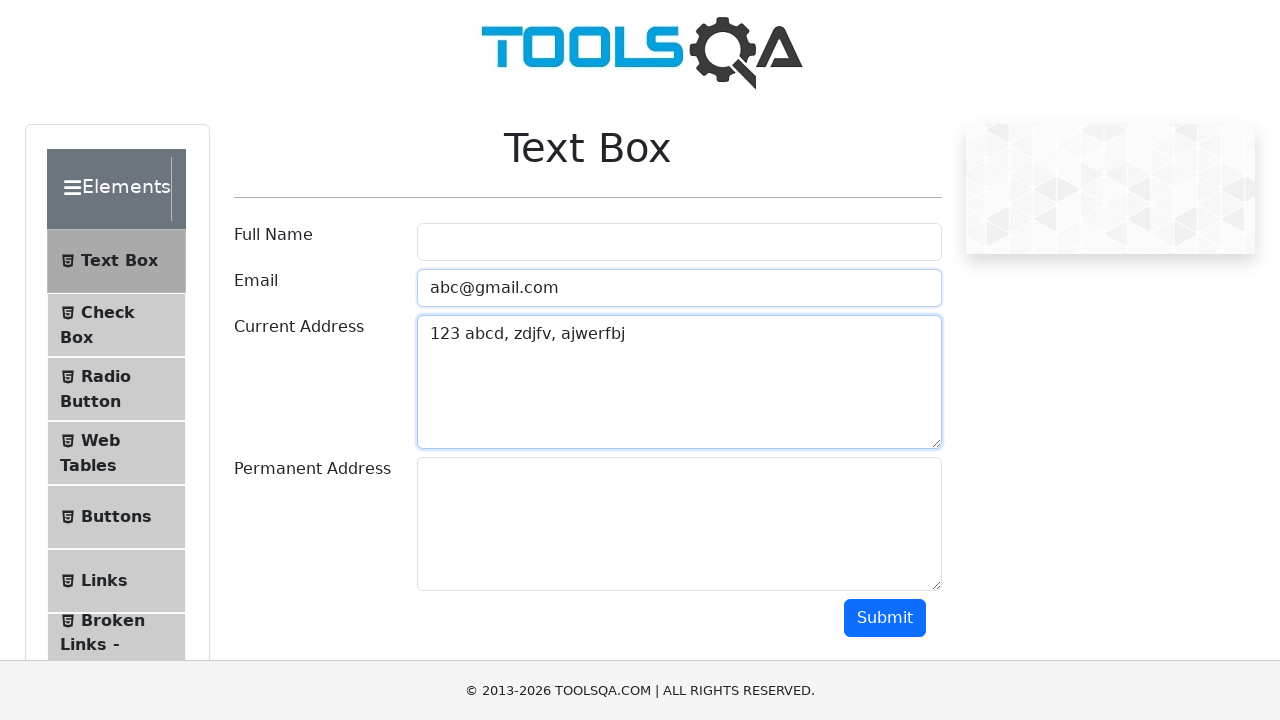

Filled permanent address field with '123 abcd, zdjfv, ajwerfbj' on #permanentAddress
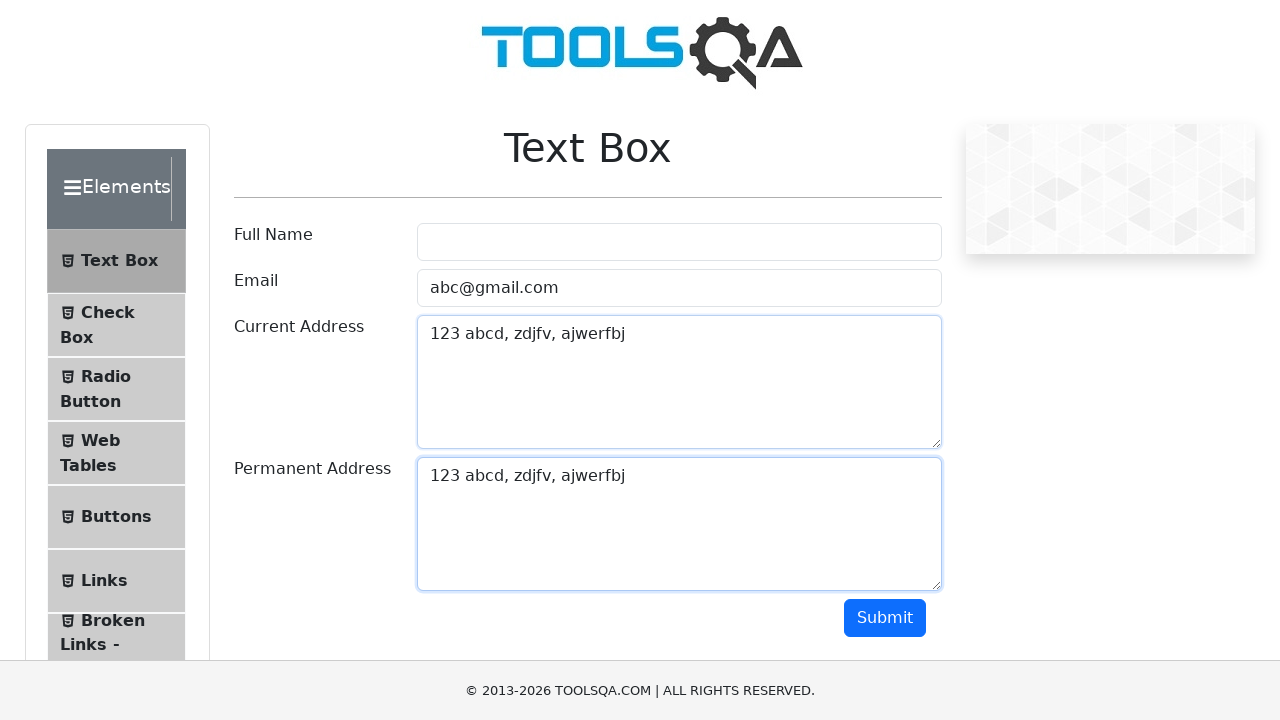

Located submit button
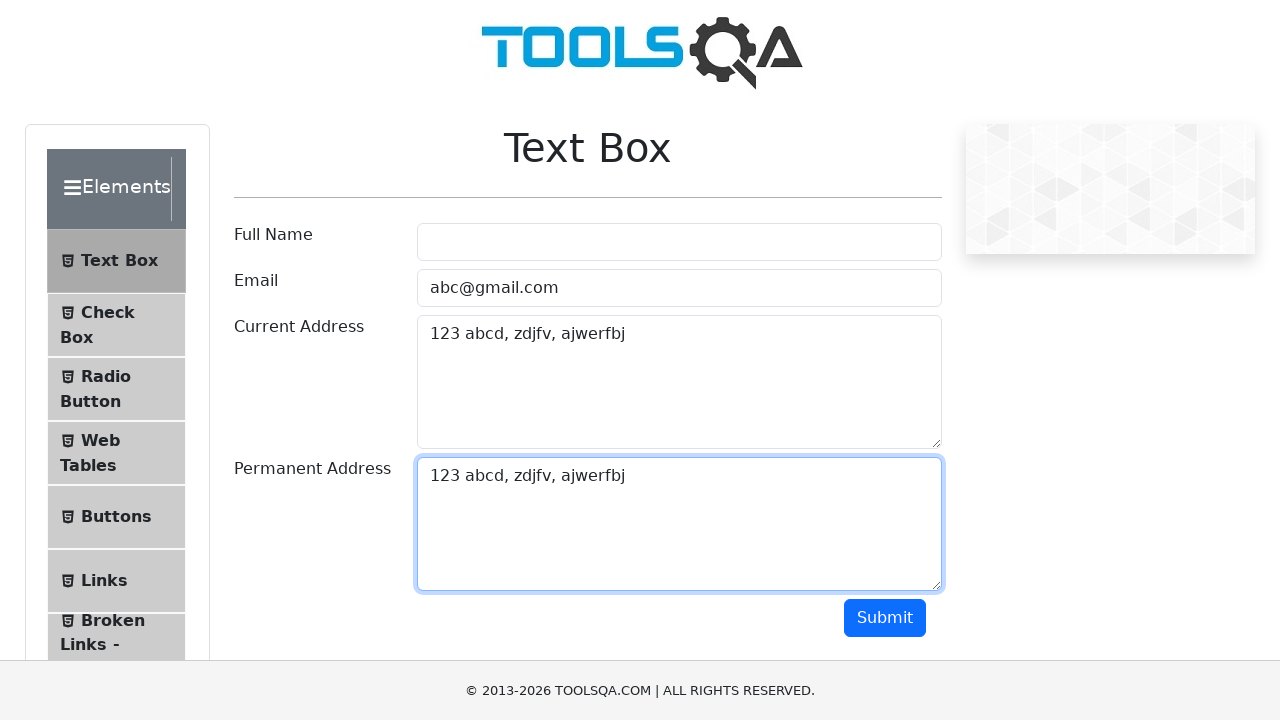

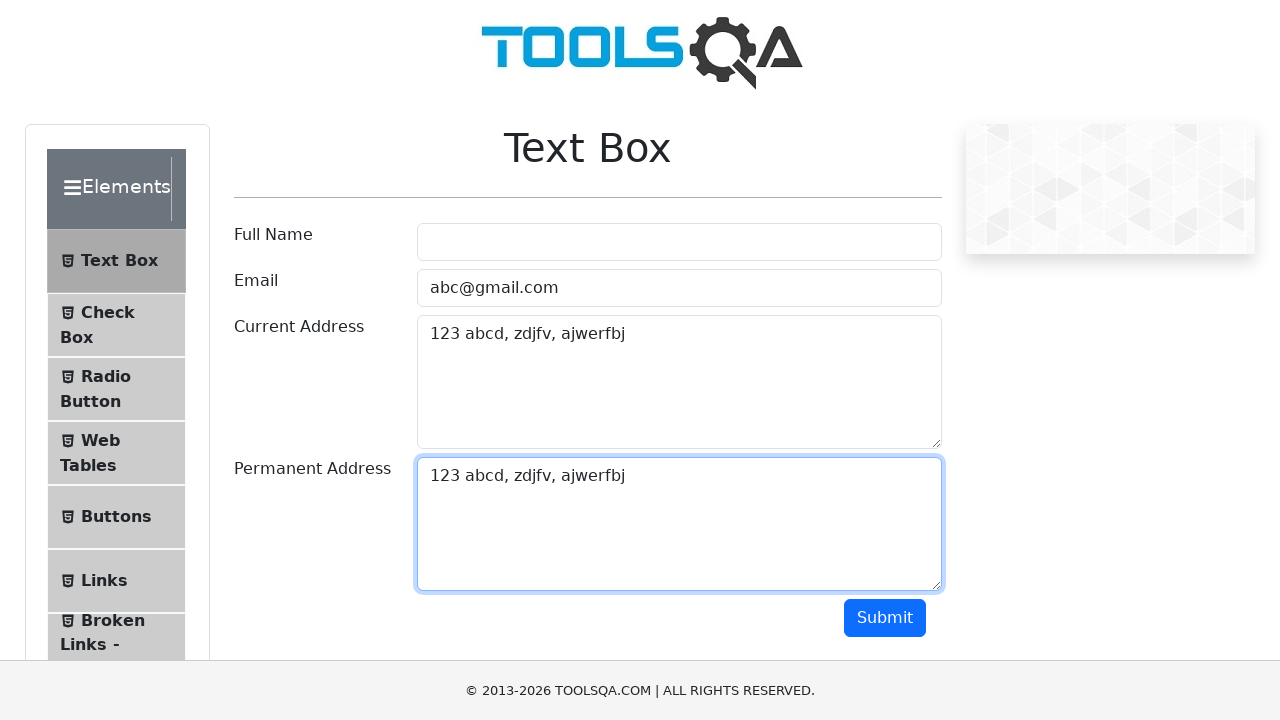